Tests handling frames by navigating to a page with iframes and filling a text field inside a specific frame

Starting URL: https://ui.vision/demo/webtest/frames/

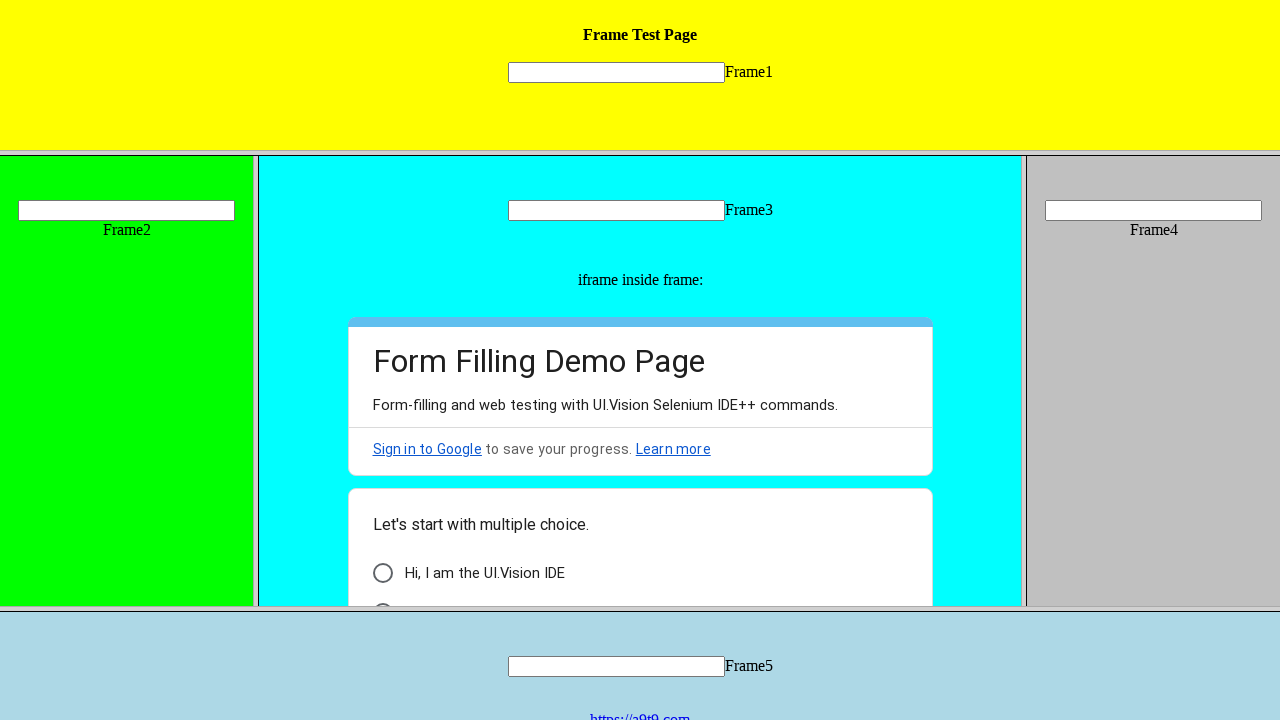

Navigated to frames test page
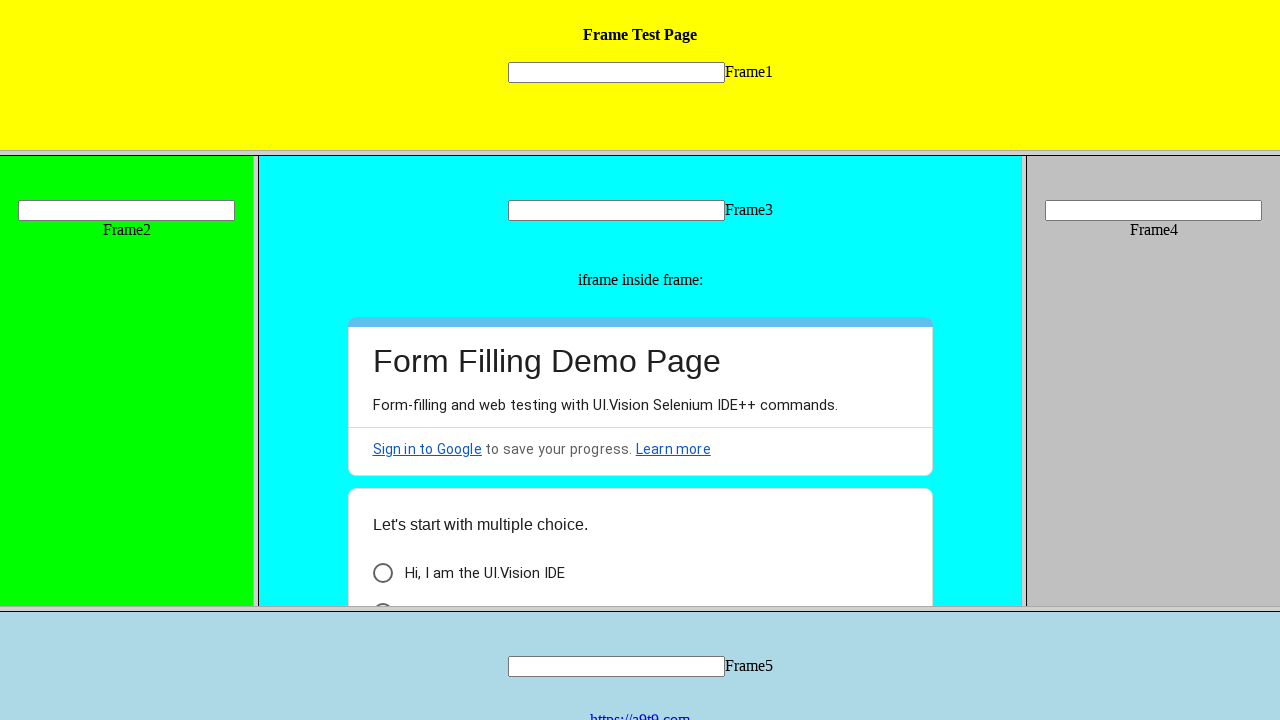

Located frame_1.html by URL
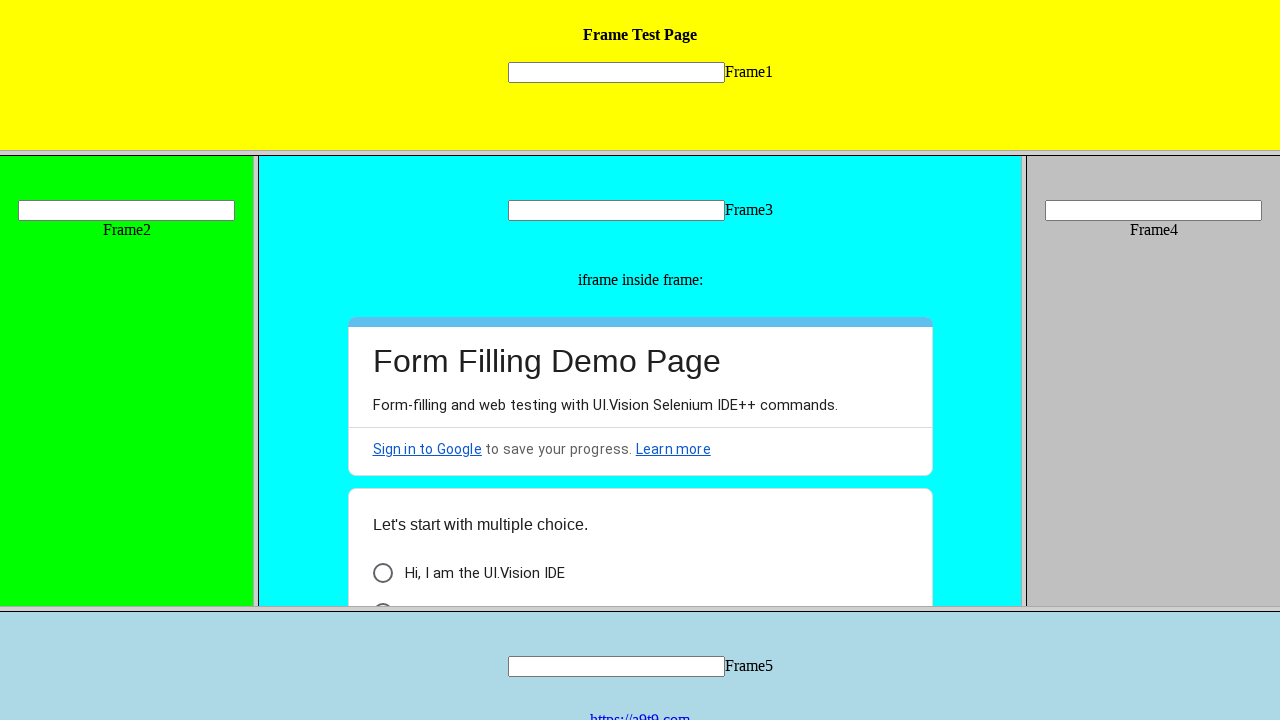

Filled text field in frame_1 with 'test' on [name='mytext1']
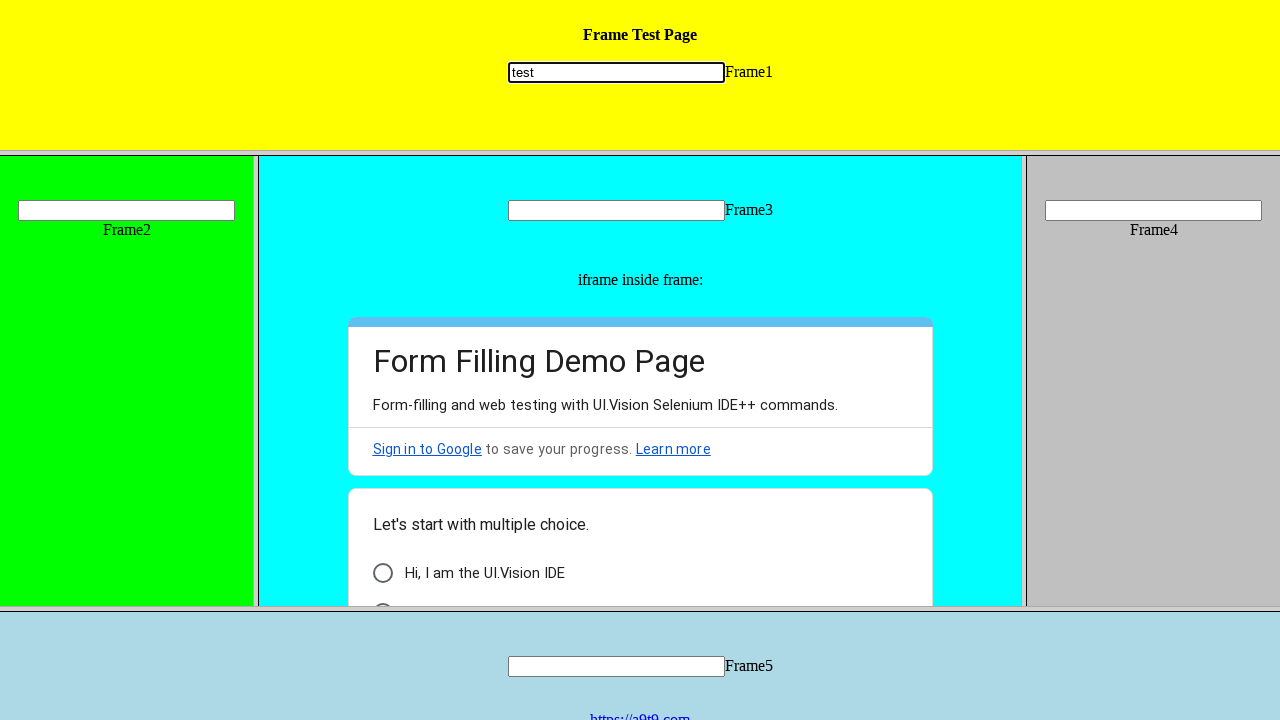

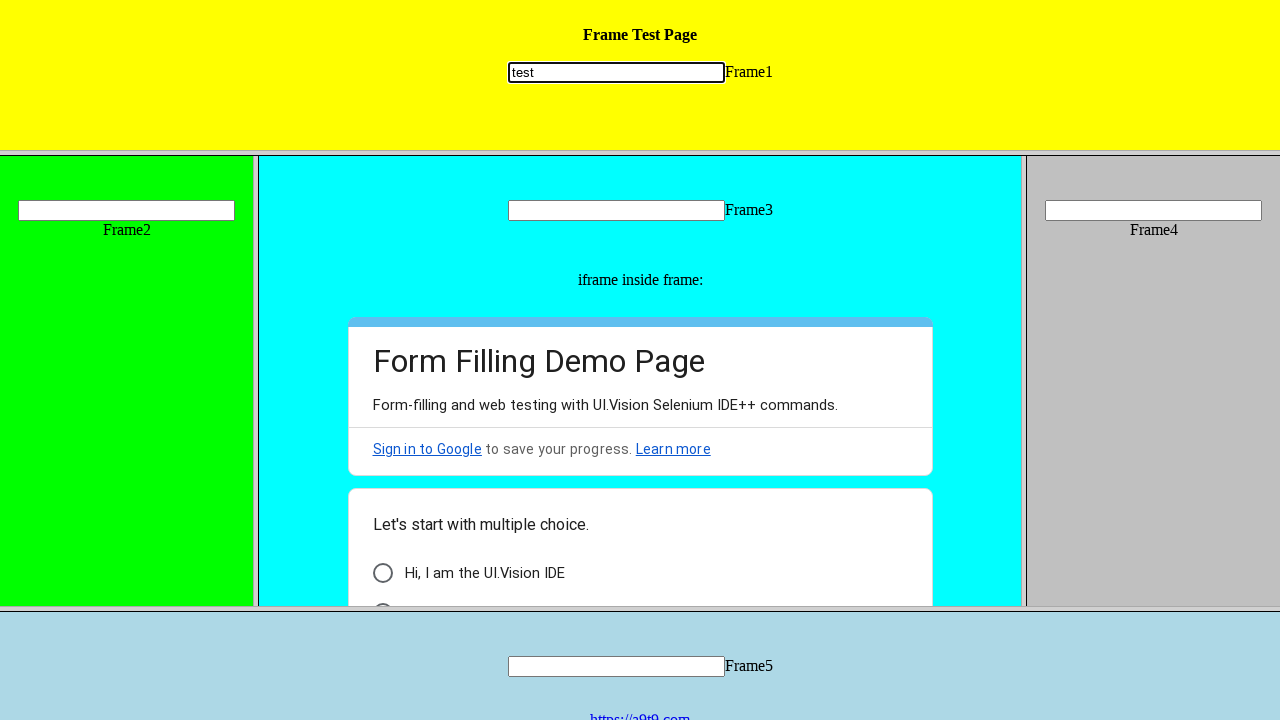